Tests radio button and checkbox selection functionality by navigating to a form, selecting a radio button and checkbox, and verifying their selection states

Starting URL: http://automationbykrishna.com

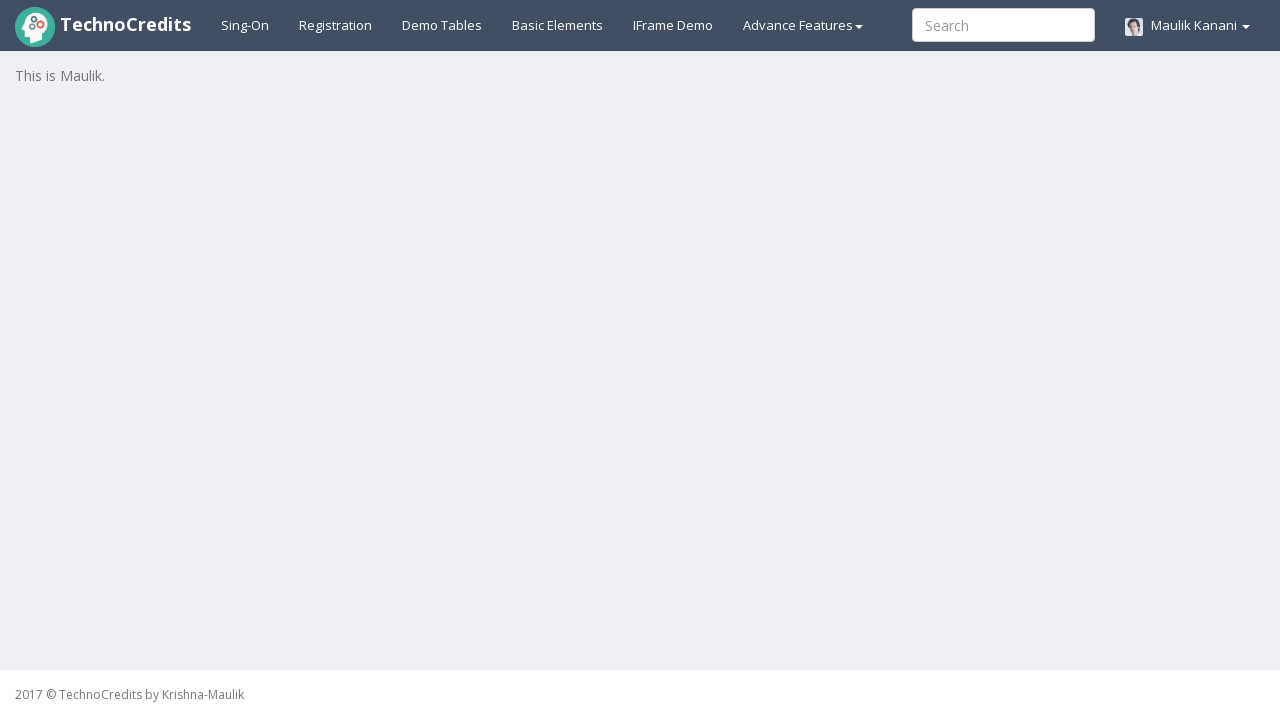

Clicked Basic Elements link to navigate to the form at (558, 25) on #basicelements
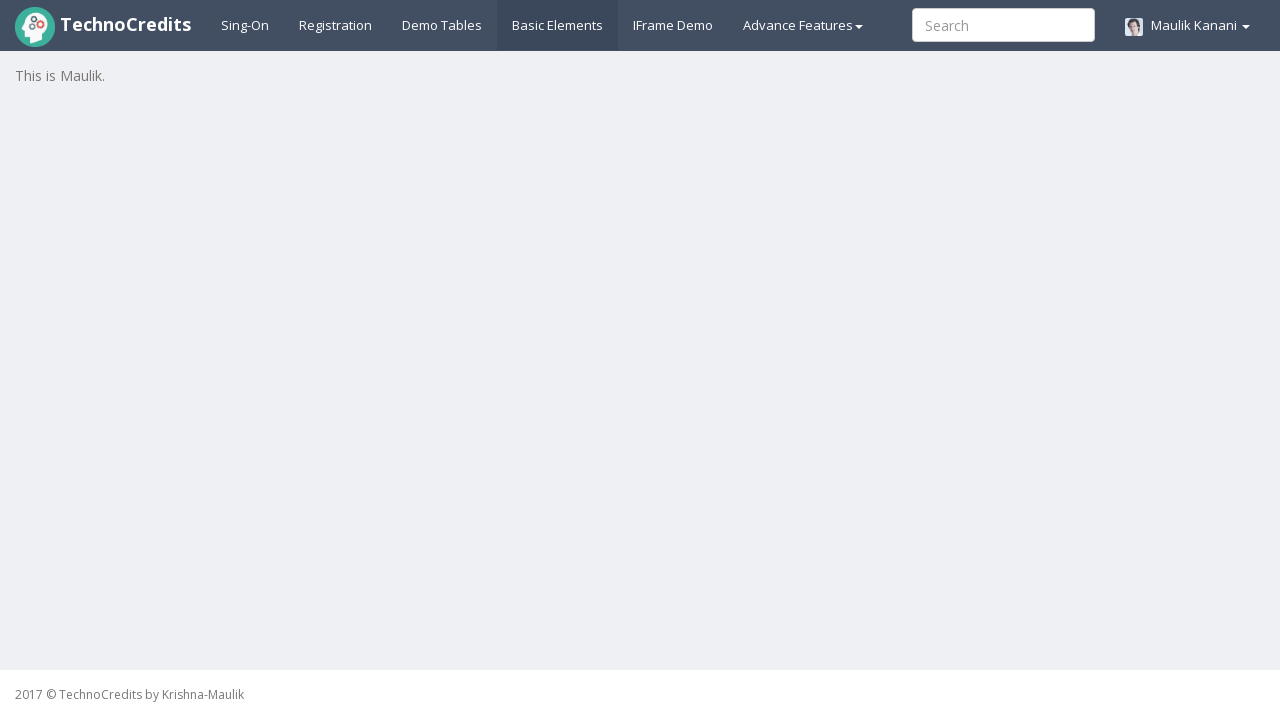

Waited 3 seconds for form to load
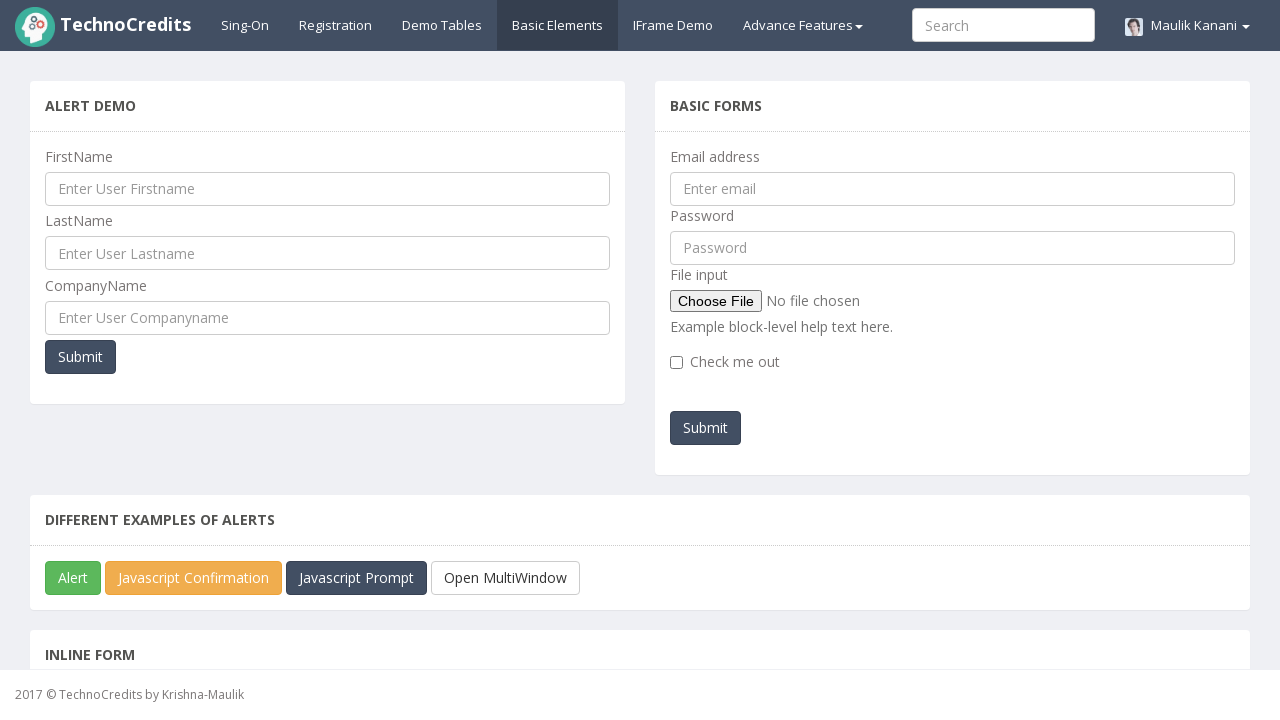

Located radio button element with id 'optionsRadios2'
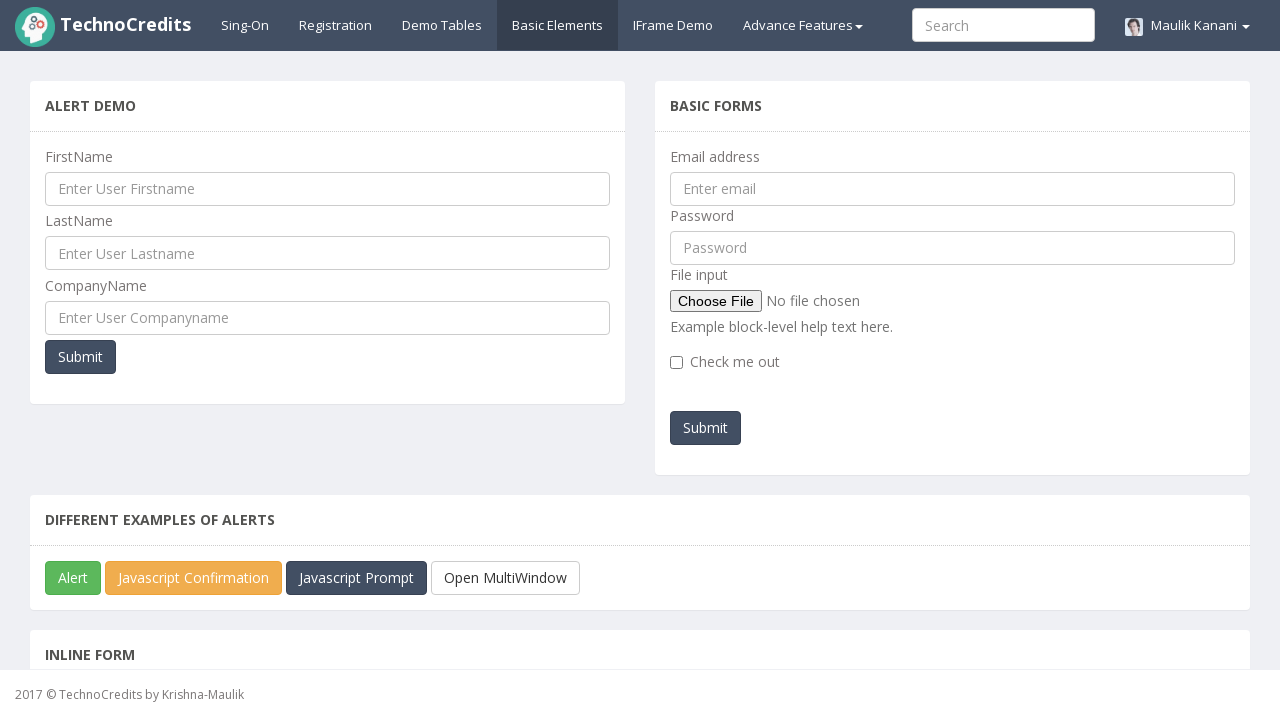

Scrolled radio button into view
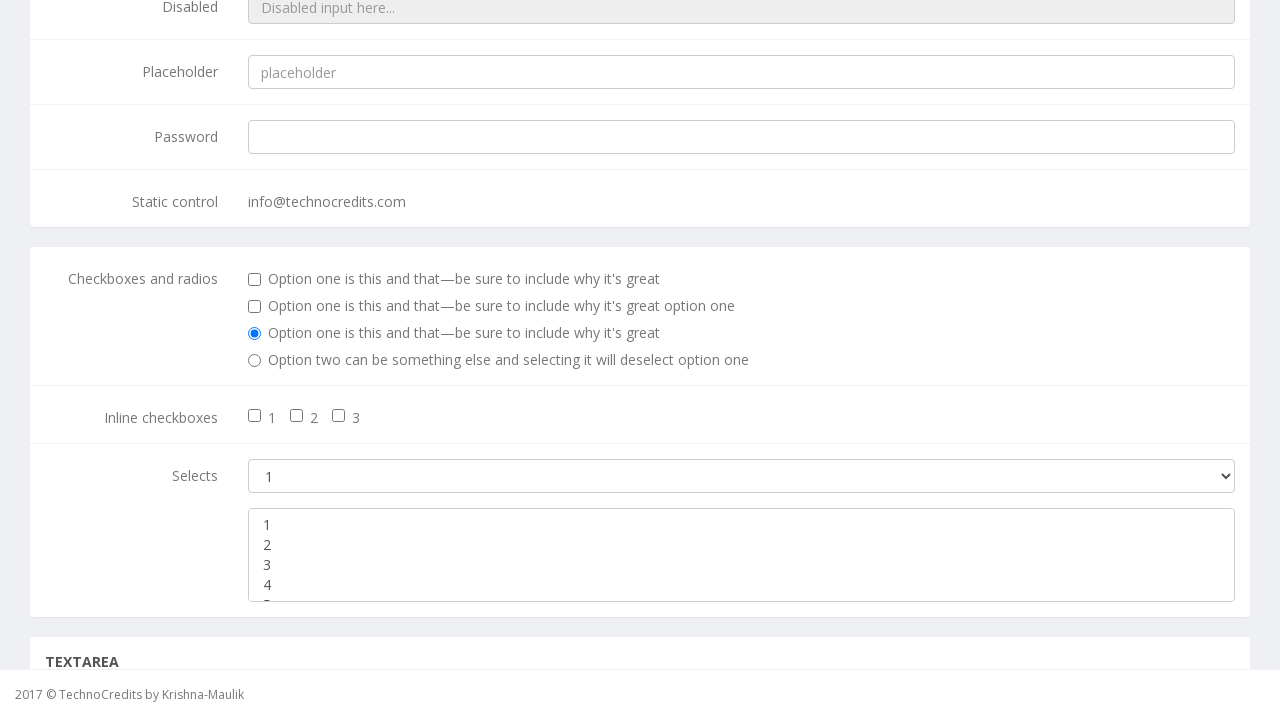

Waited 3 seconds before clicking radio button
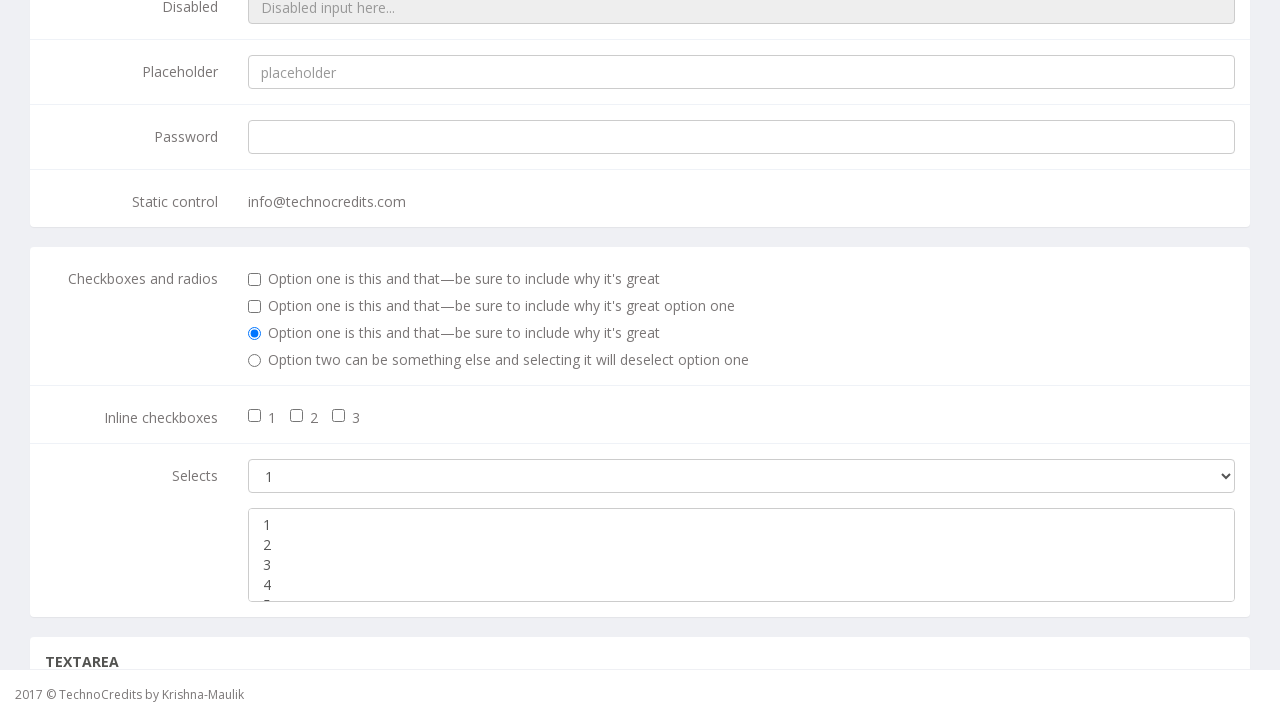

Clicked radio button to select it at (255, 361) on xpath=//input[@id='optionsRadios2']
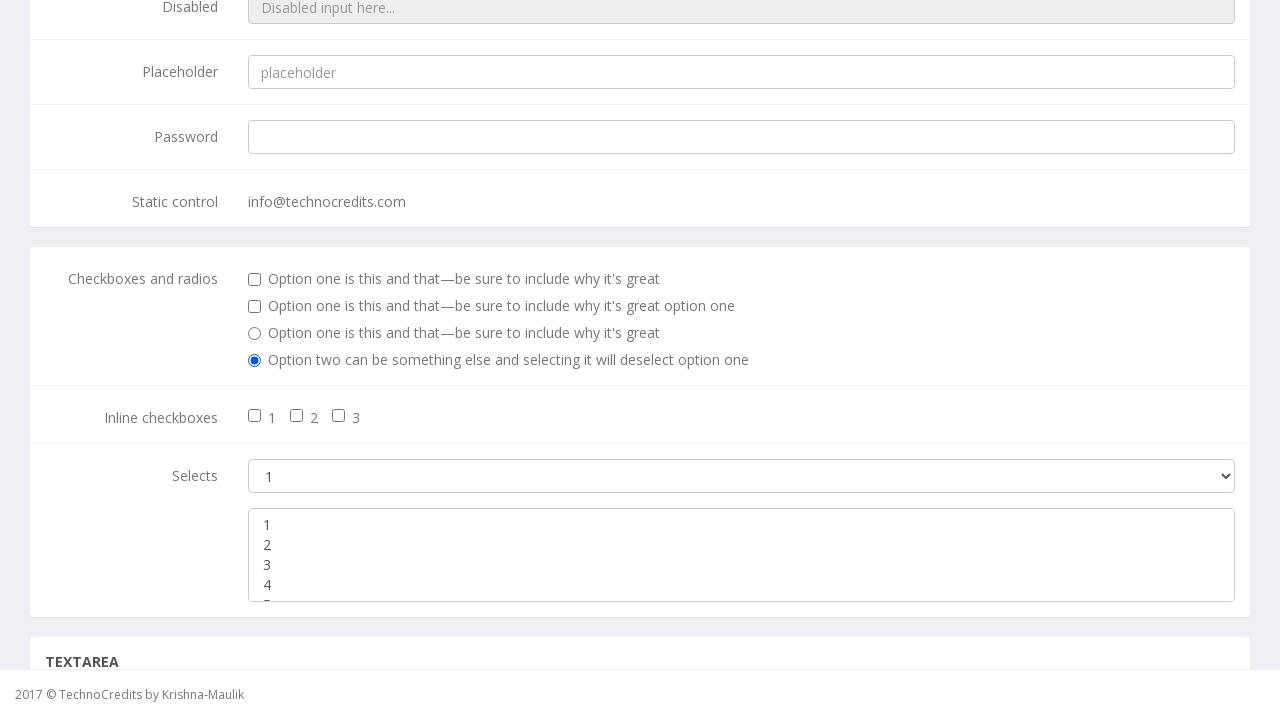

Verified radio button is selected
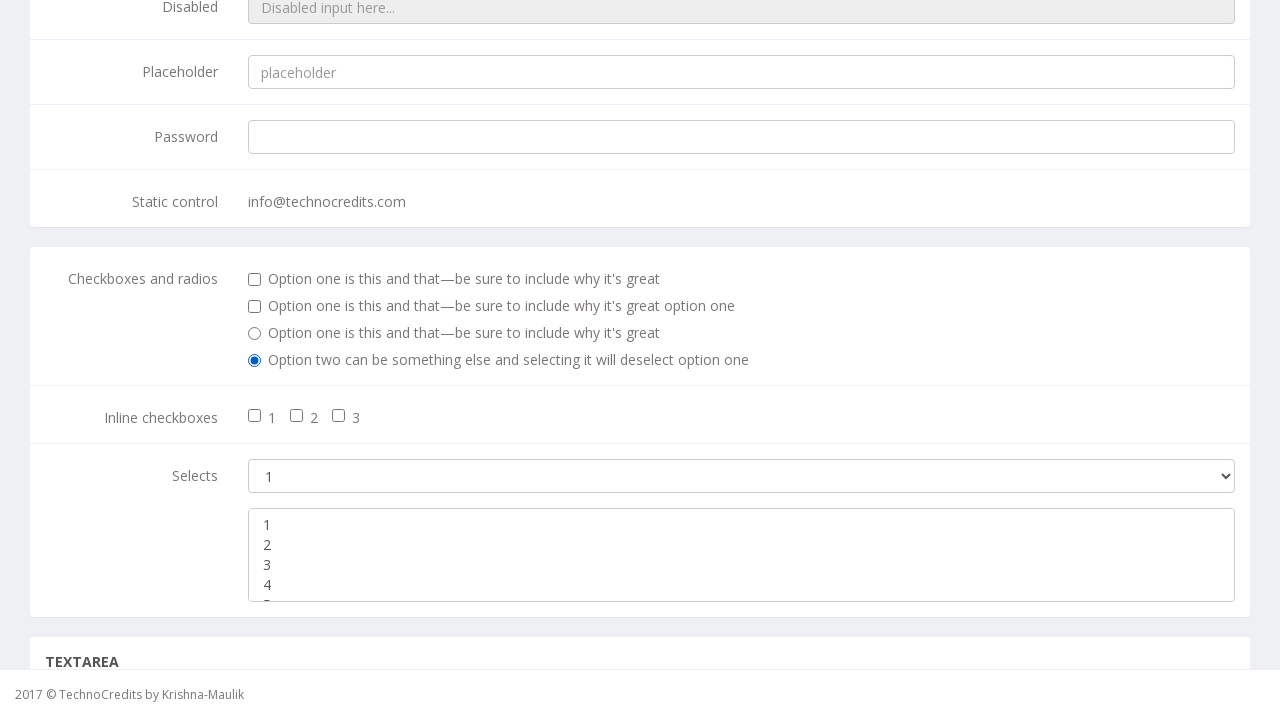

Located checkbox element with id 'inlineCheckbox2'
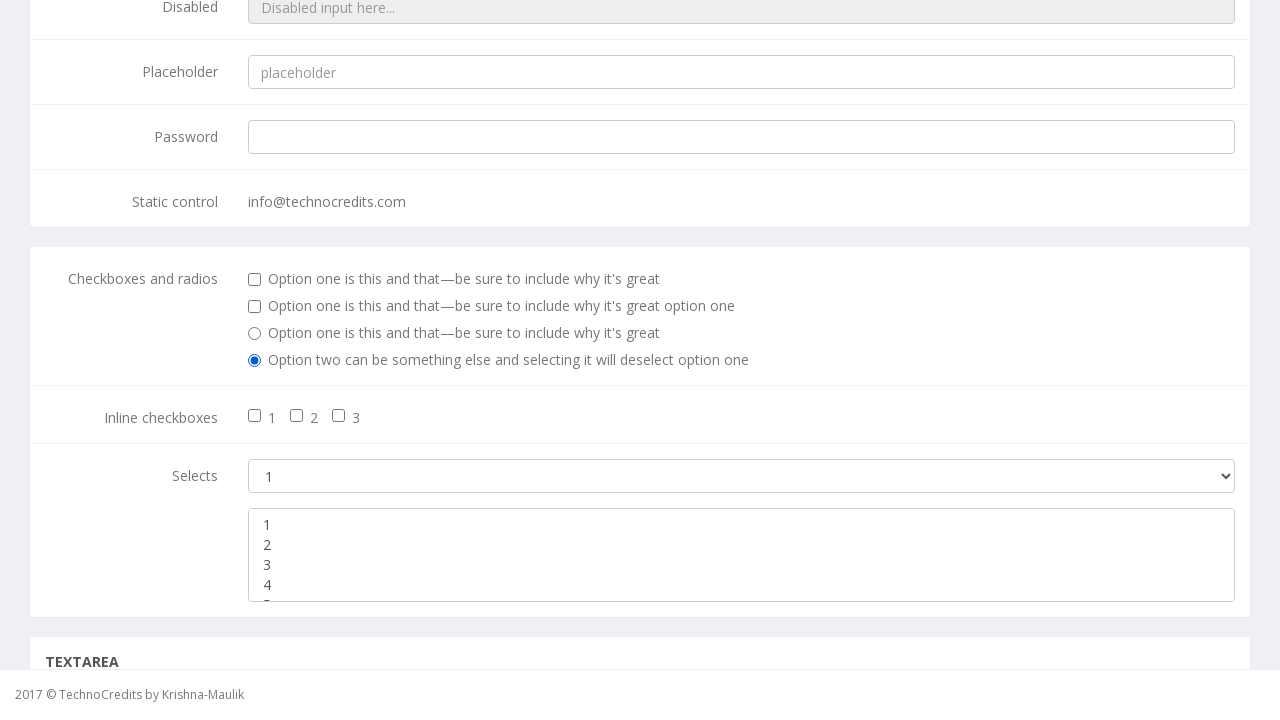

Waited 3 seconds before clicking checkbox
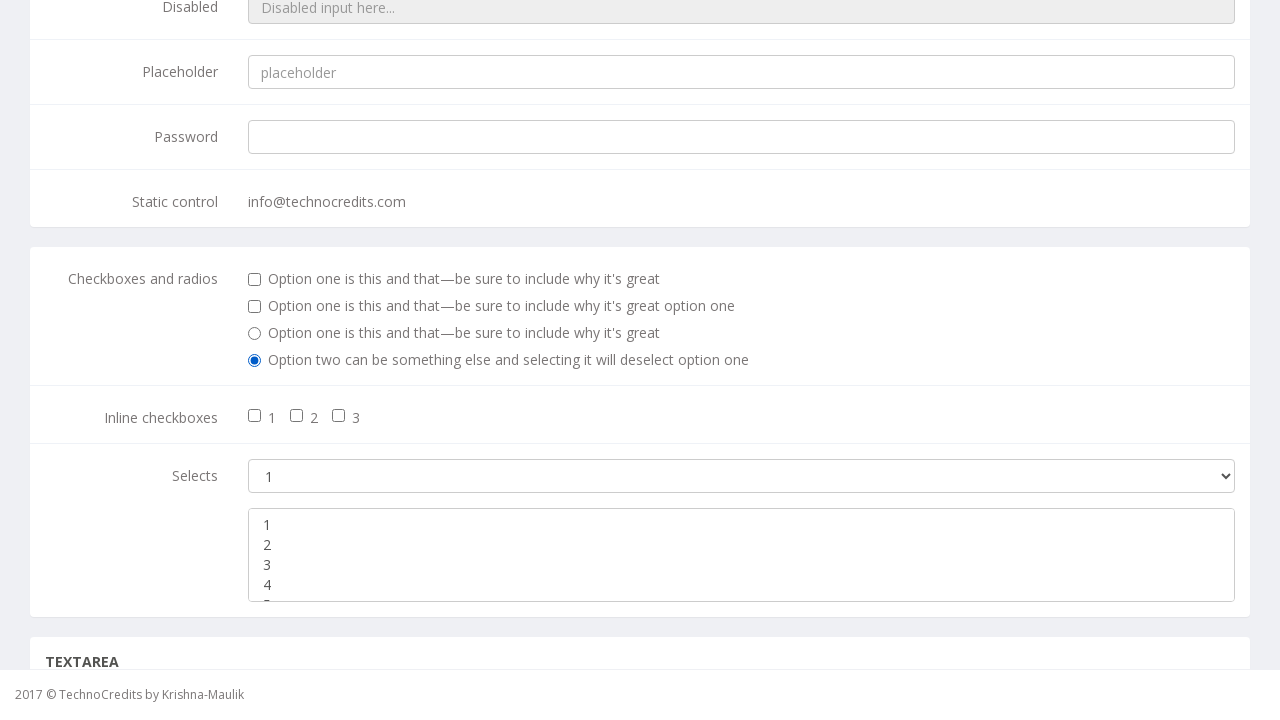

Clicked checkbox to select it at (297, 416) on xpath=//input[@id='inlineCheckbox2']
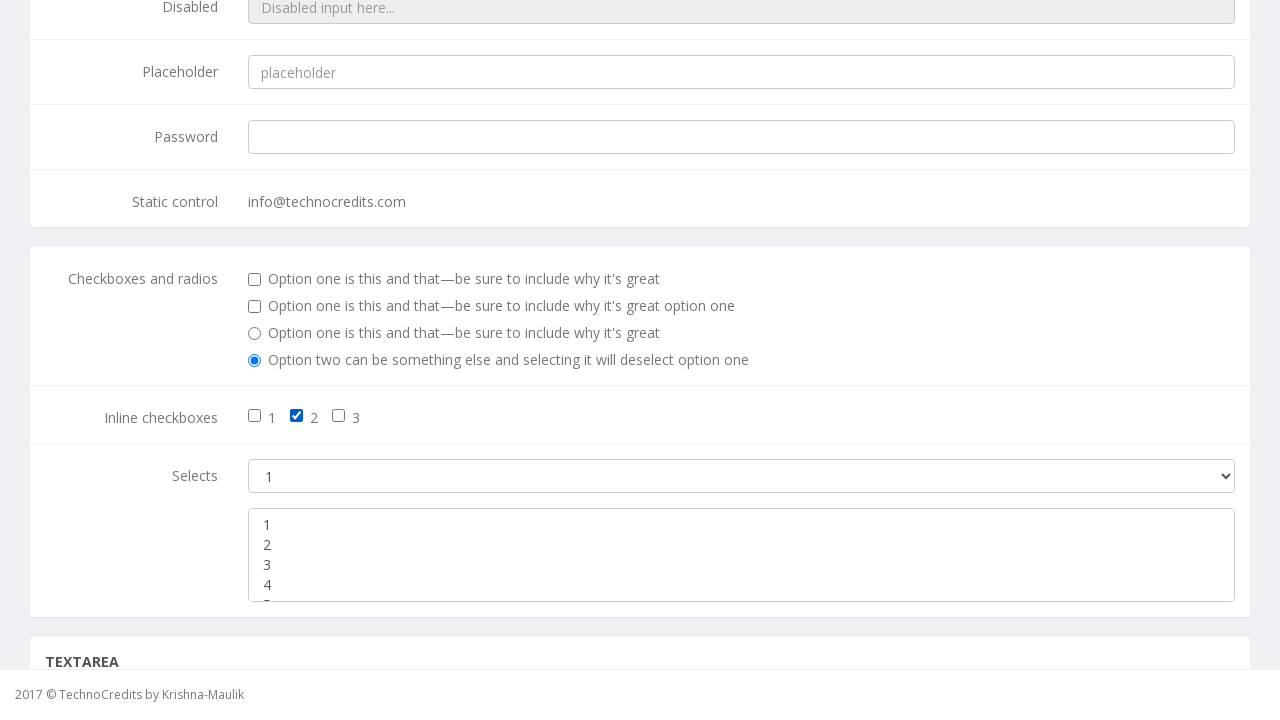

Verified checkbox is selected
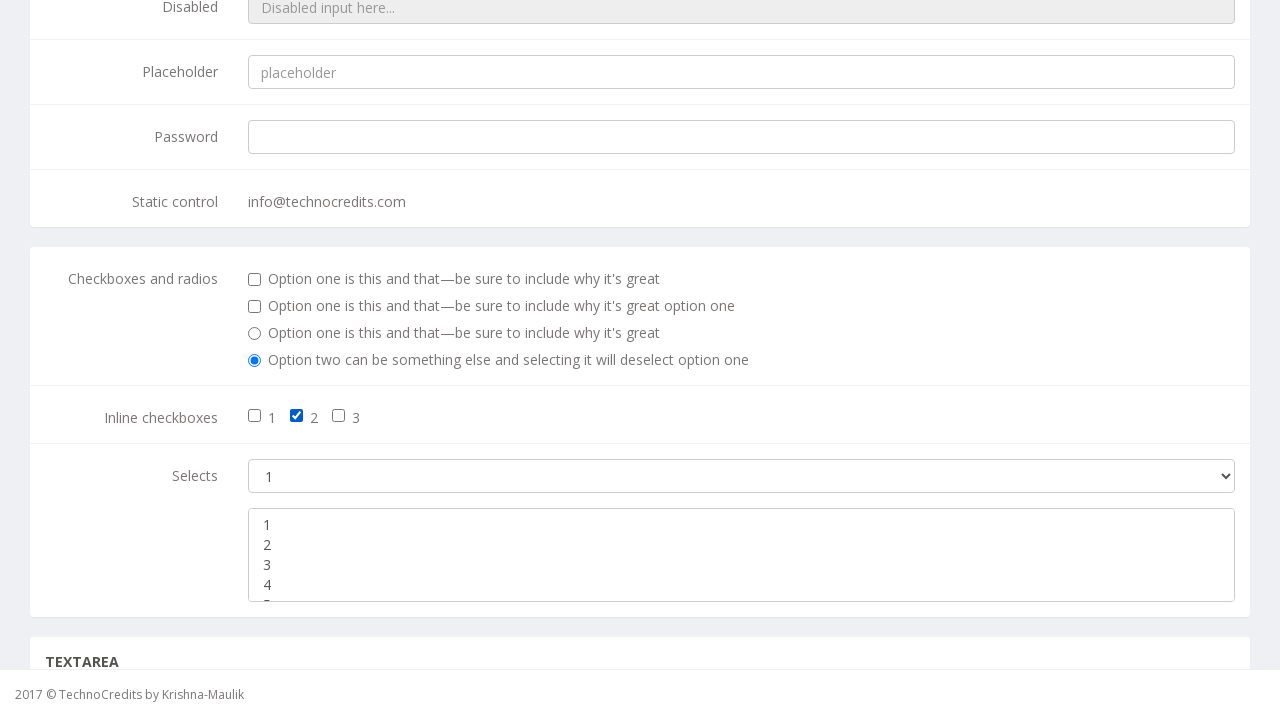

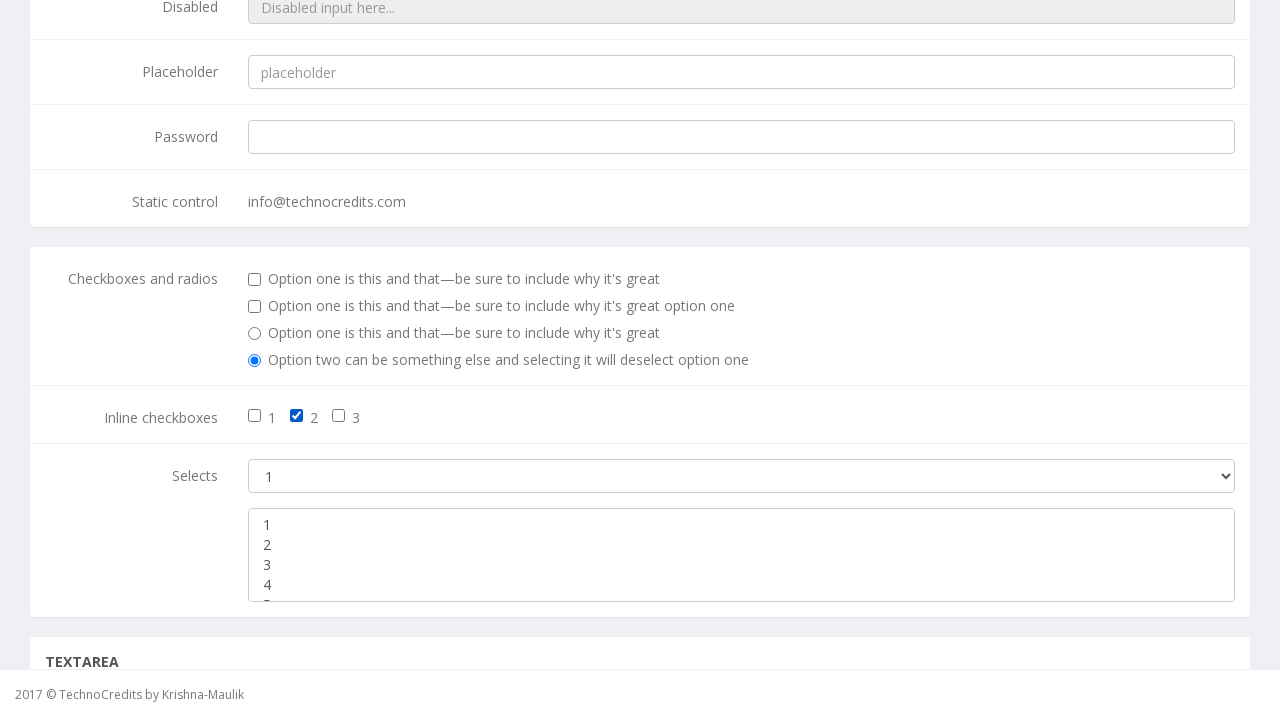